Tests filling a practice login form on a Selenium training website that has dynamically generated class attributes, then verifies the confirmation message appears after submission.

Starting URL: https://v1.training-support.net/selenium/dynamic-attributes

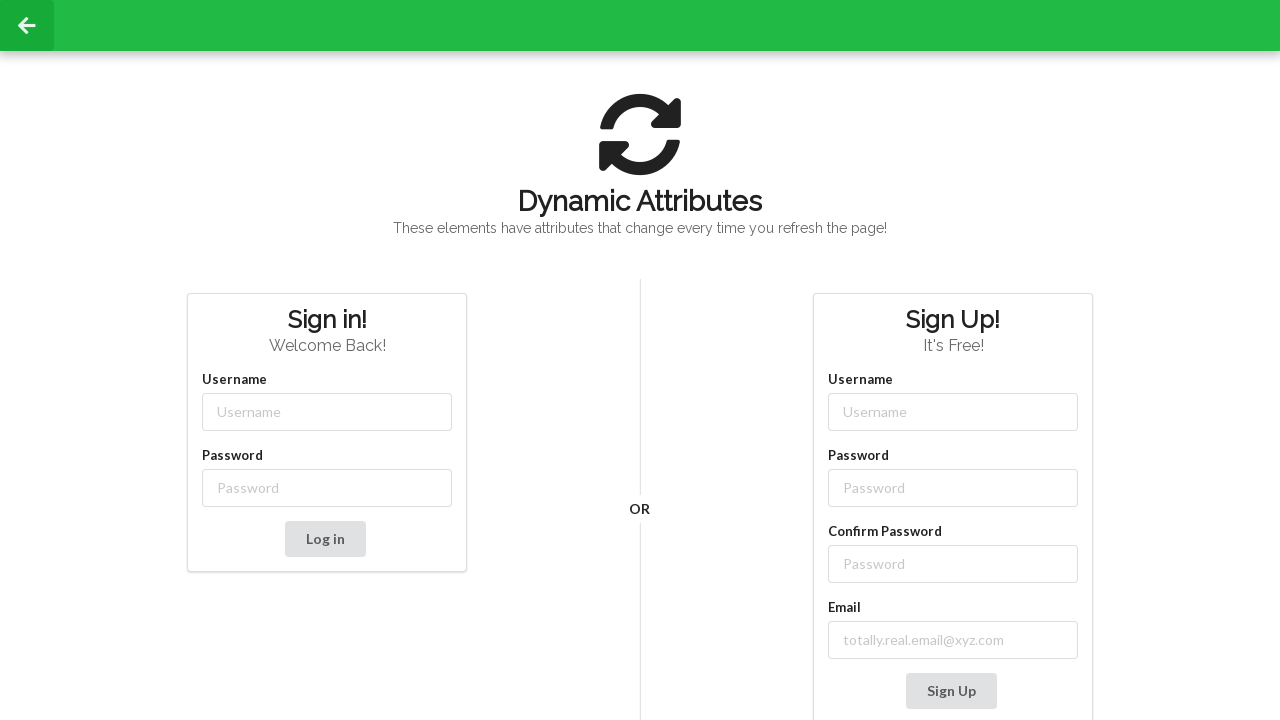

Filled username field with 'admin' using dynamic class selector on input[class^='username-']
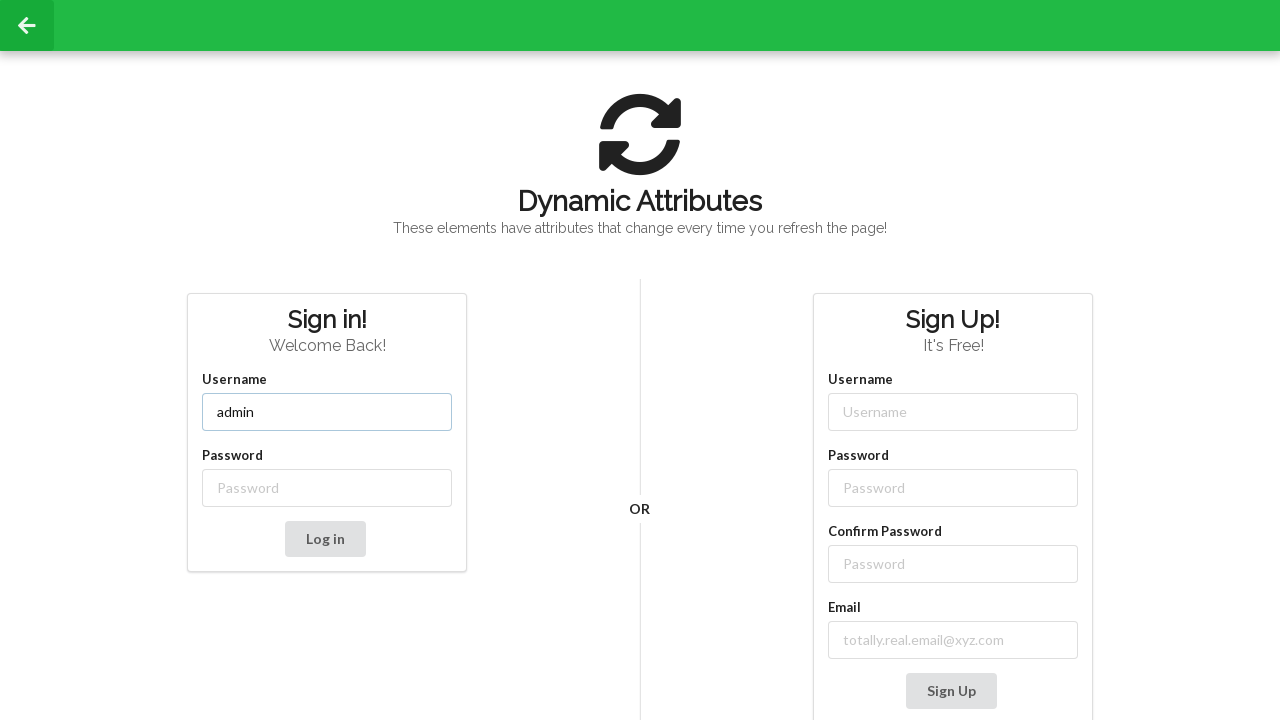

Filled password field with 'password' using dynamic class selector on input[class^='password-']
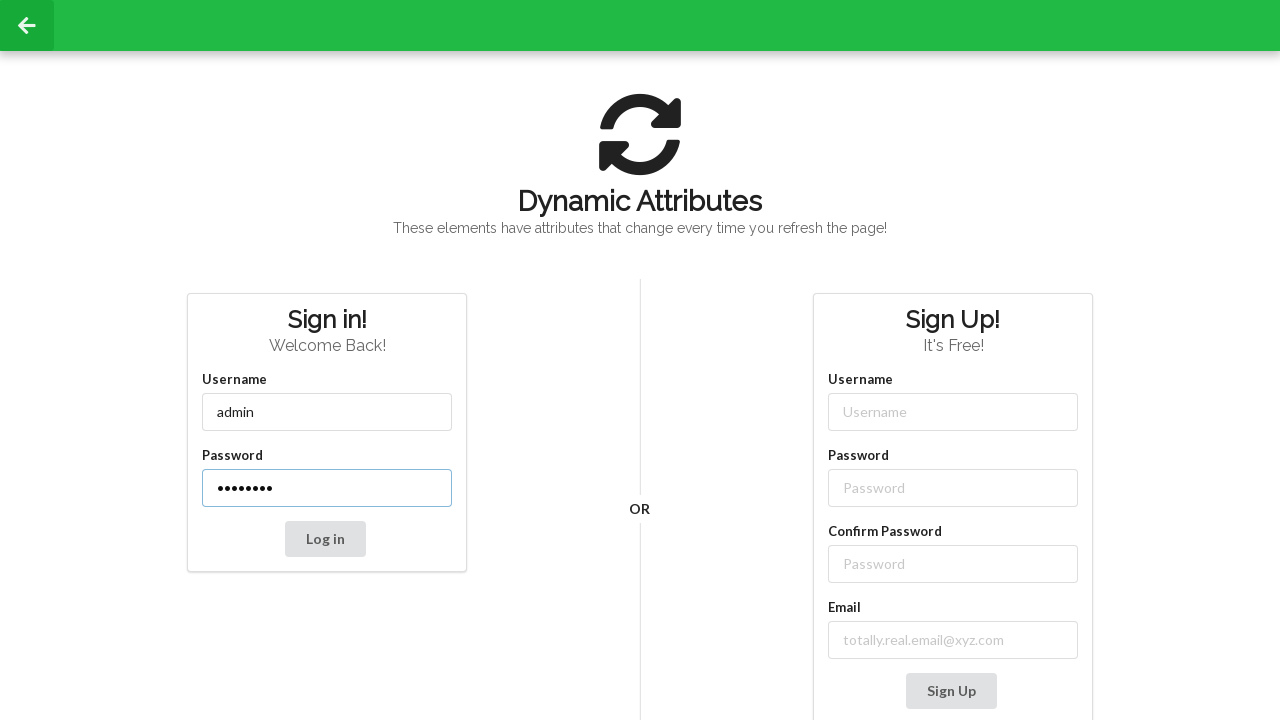

Clicked submit button to submit the login form at (325, 539) on button[type='submit']
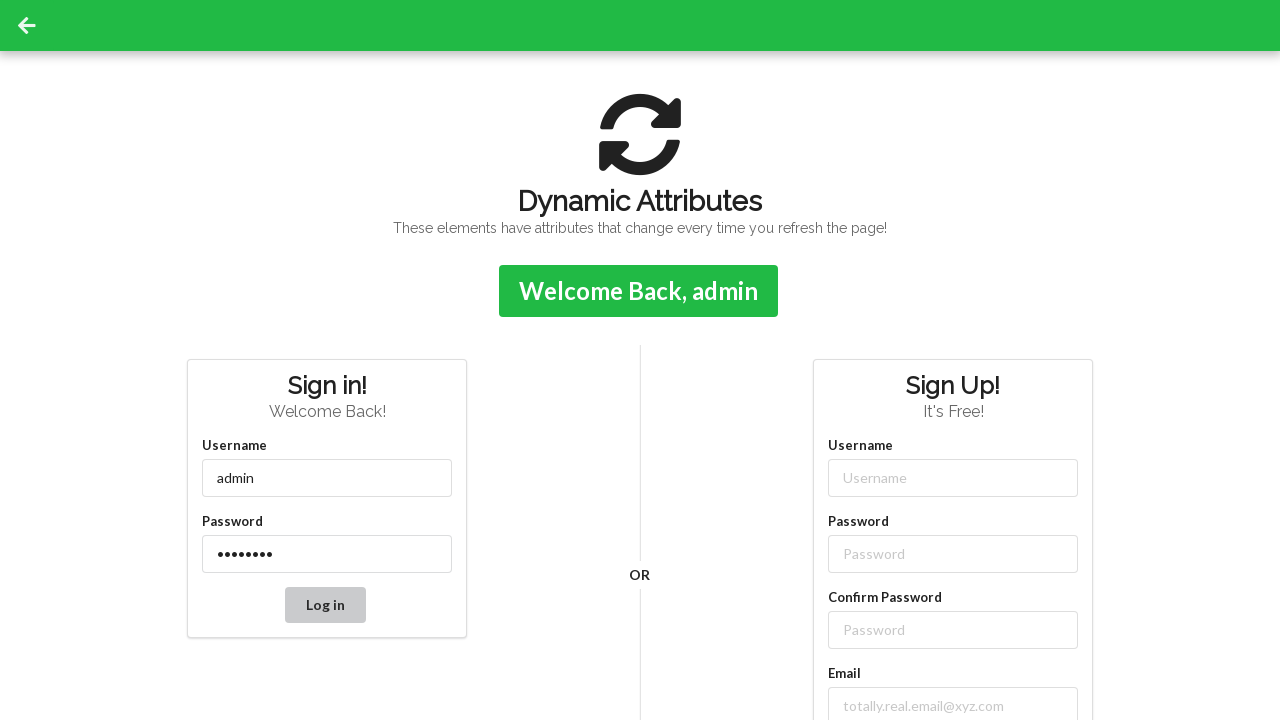

Confirmation message appeared after form submission
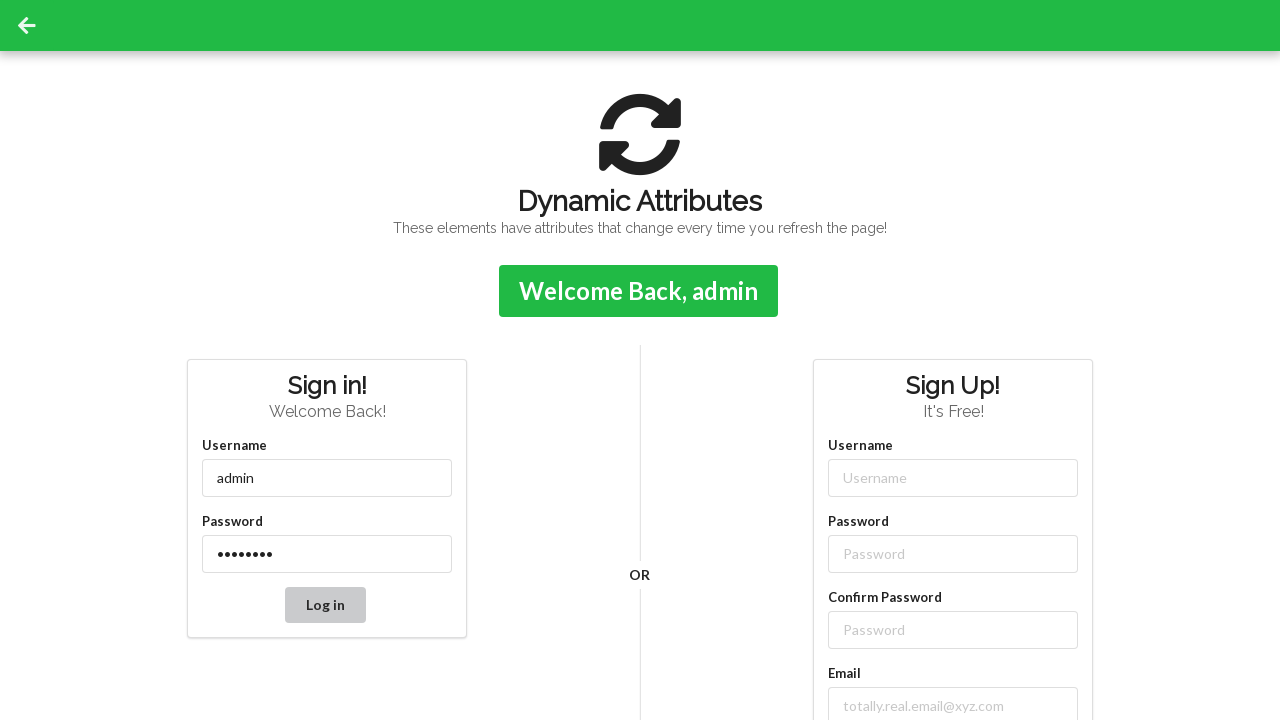

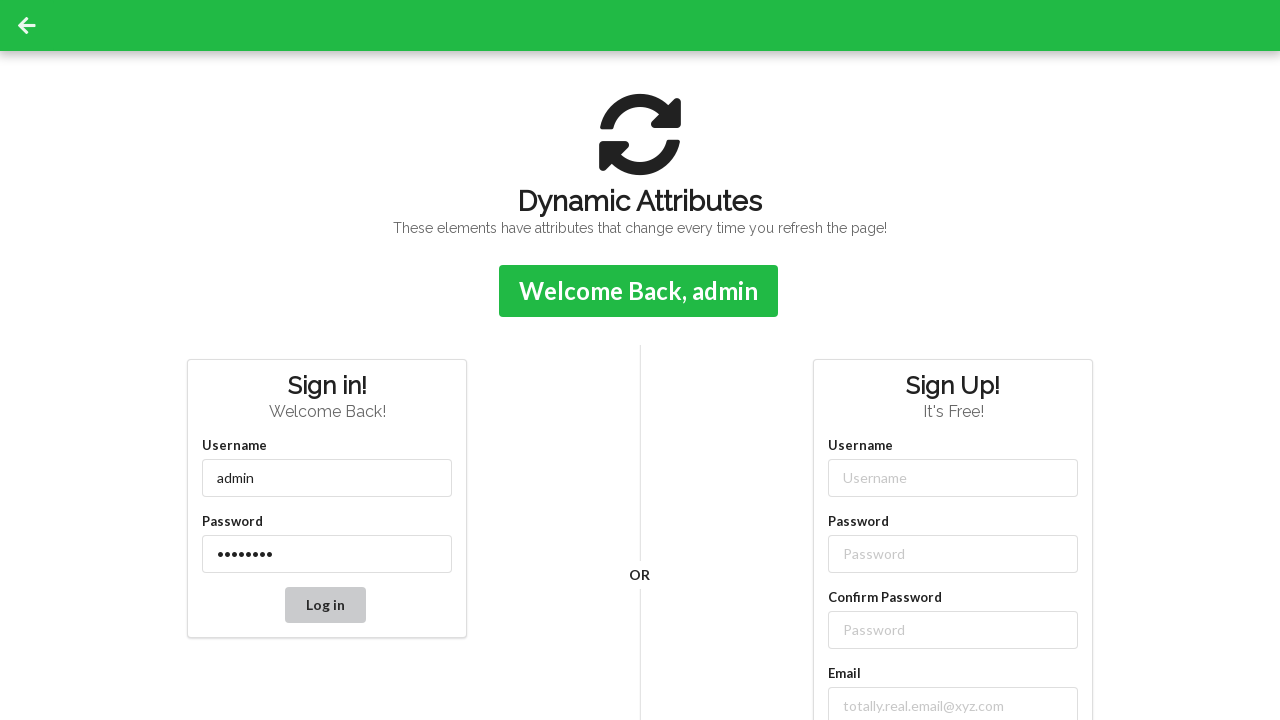